Solves a math problem by reading two numbers, calculating their sum, and selecting the result from a dropdown menu

Starting URL: http://suninjuly.github.io/selects1.html

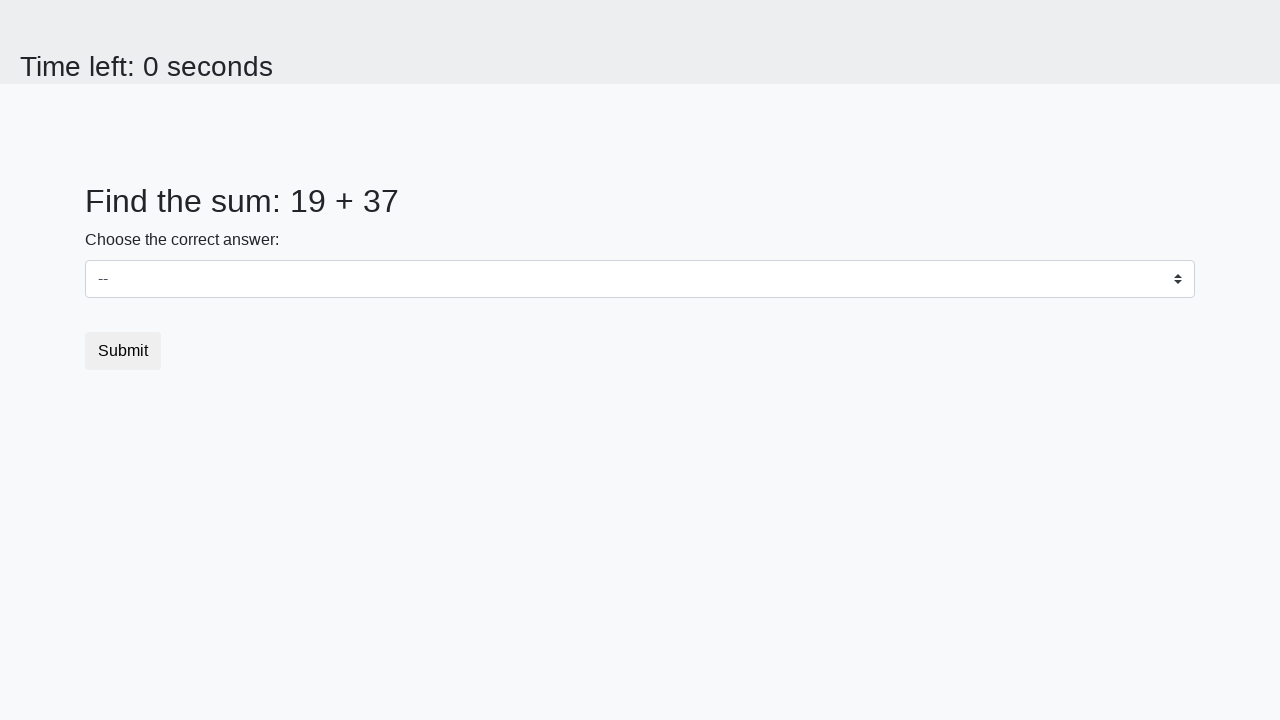

Located first number element (#num1)
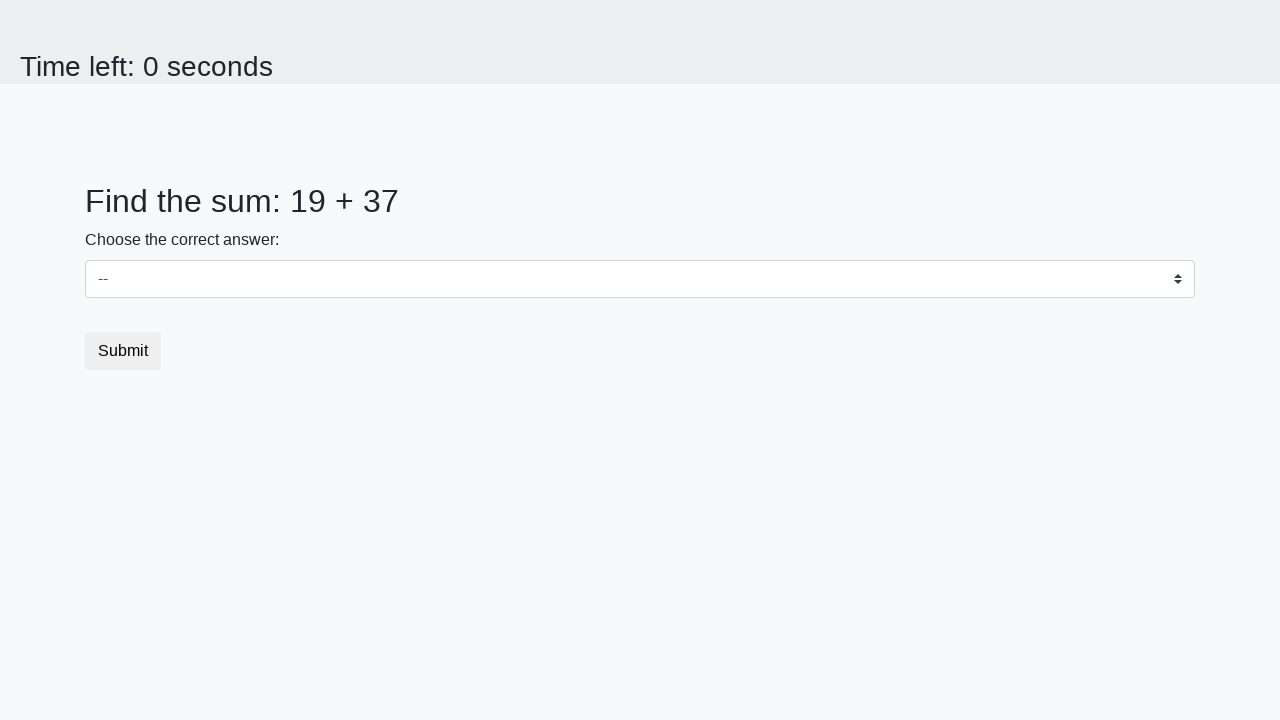

Located second number element (#num2)
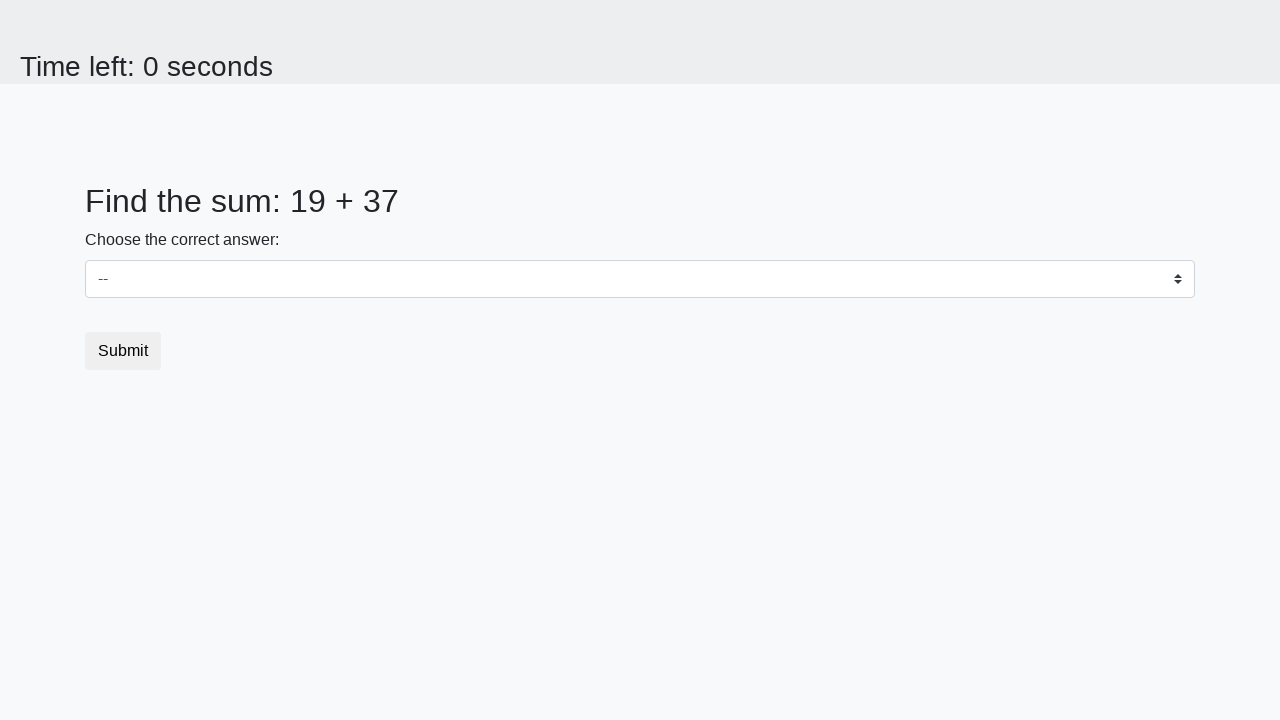

Extracted first number: 19
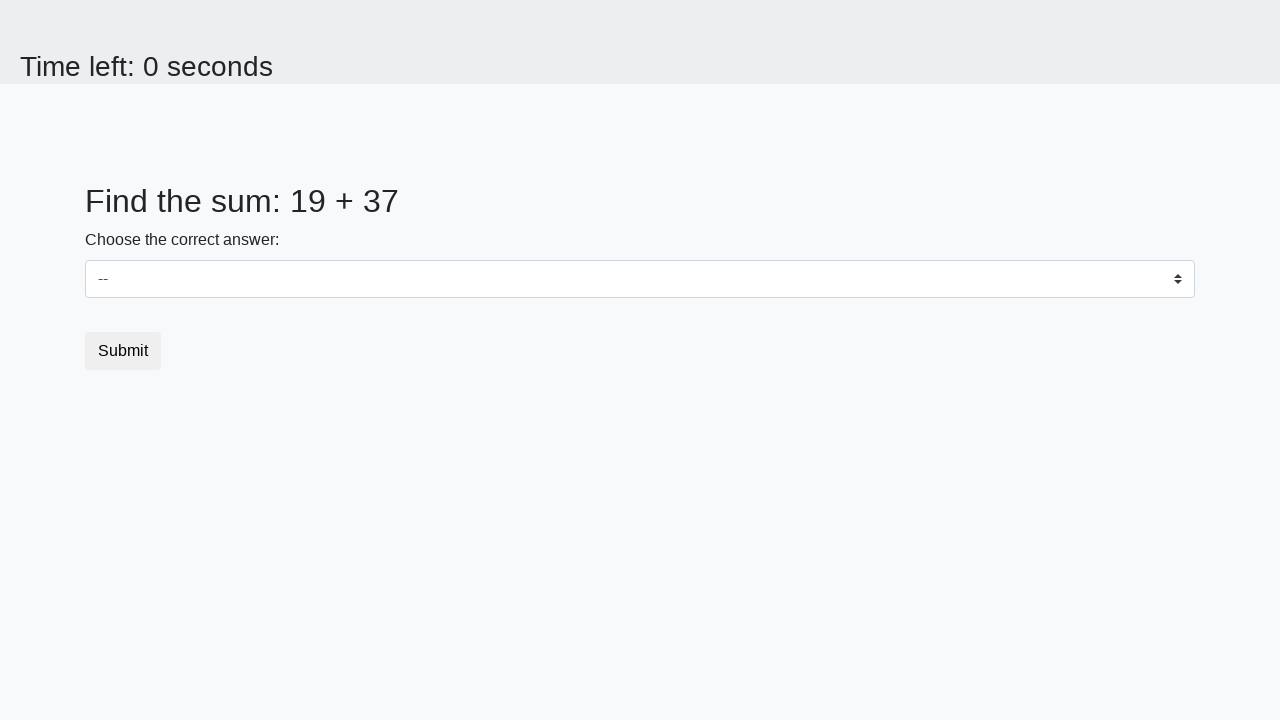

Extracted second number: 37
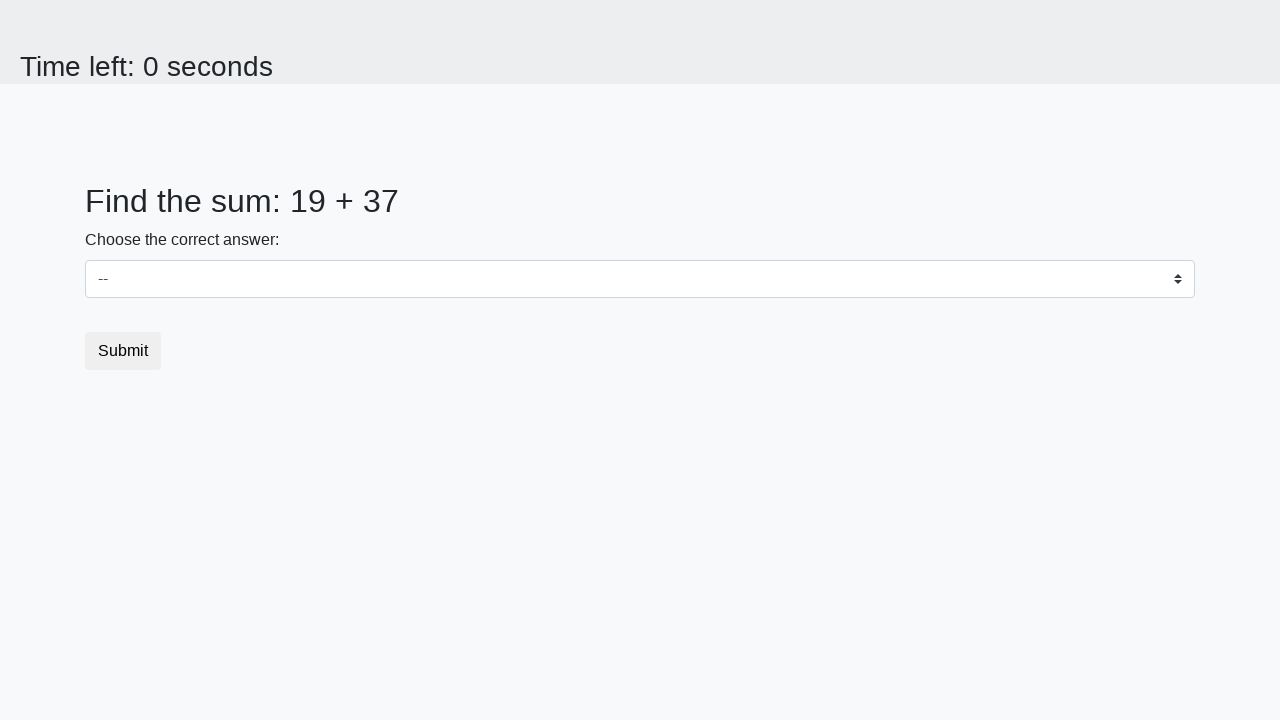

Calculated sum: 19 + 37 = 56
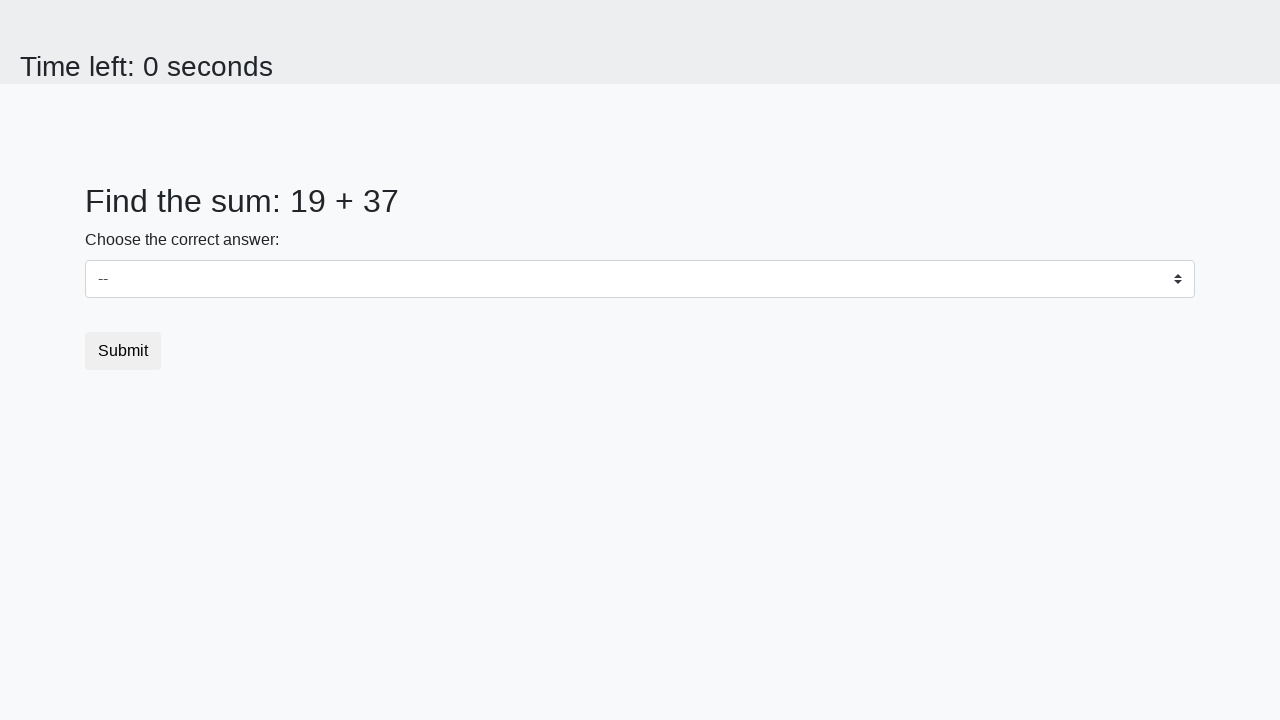

Selected 56 from dropdown menu on select
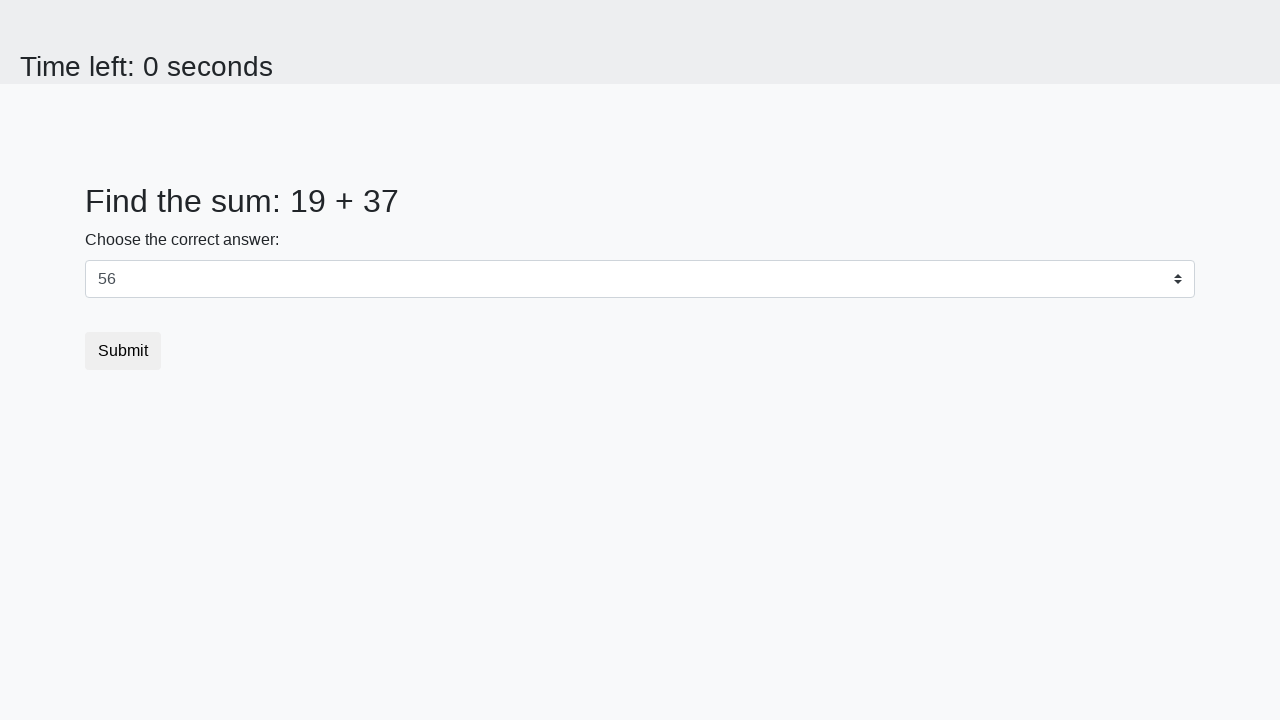

Clicked submit button at (123, 351) on button
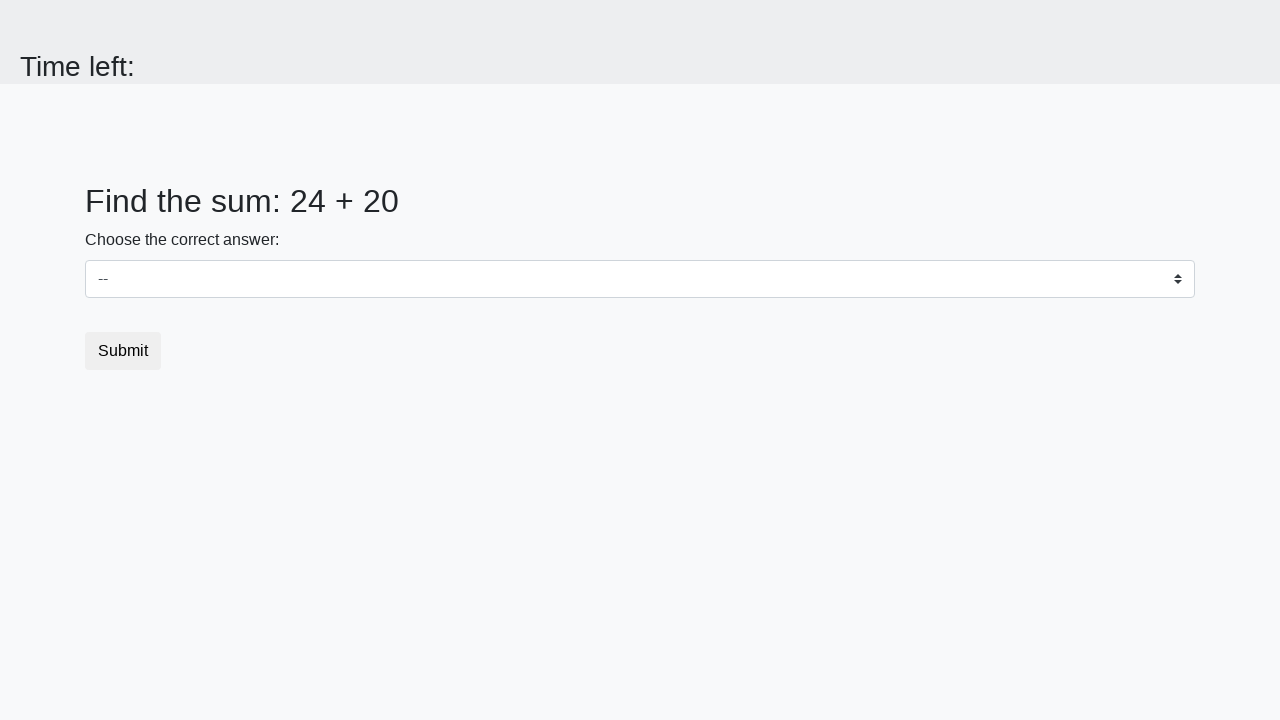

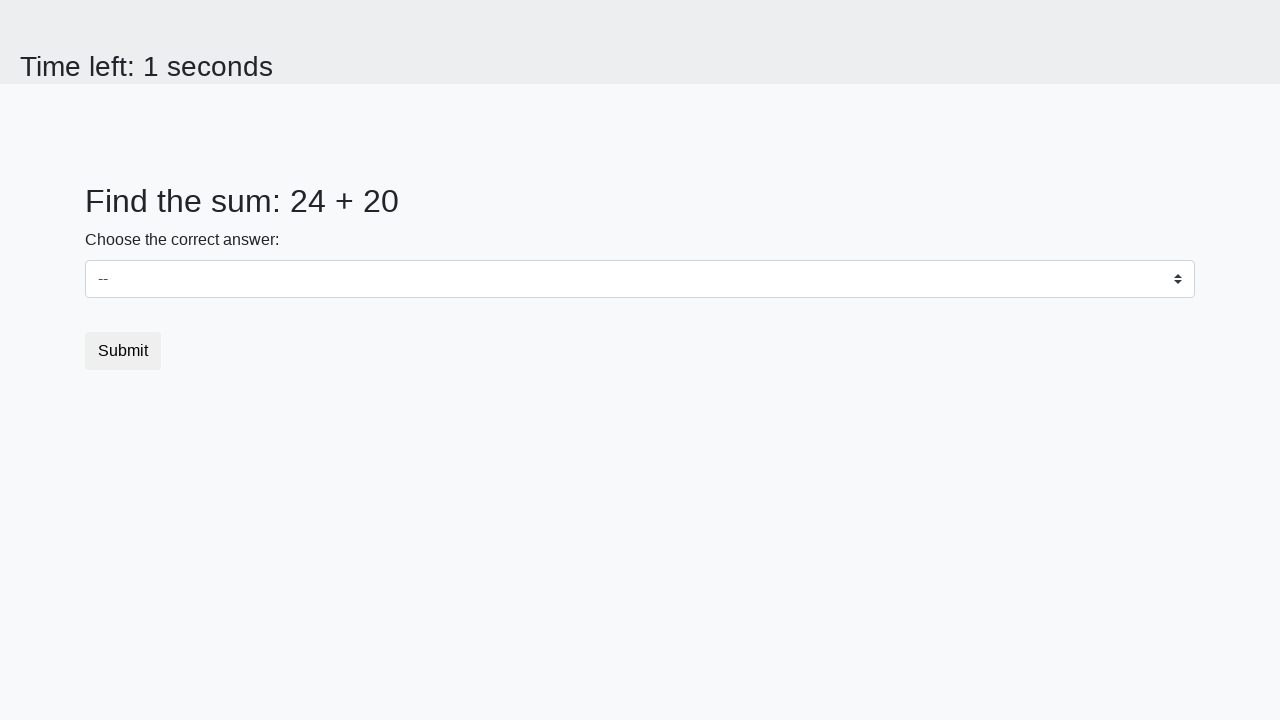